Tests sending text to a JavaScript prompt alert by clicking the third button, entering a name, accepting the alert, and verifying the result message is displayed

Starting URL: https://the-internet.herokuapp.com/javascript_alerts

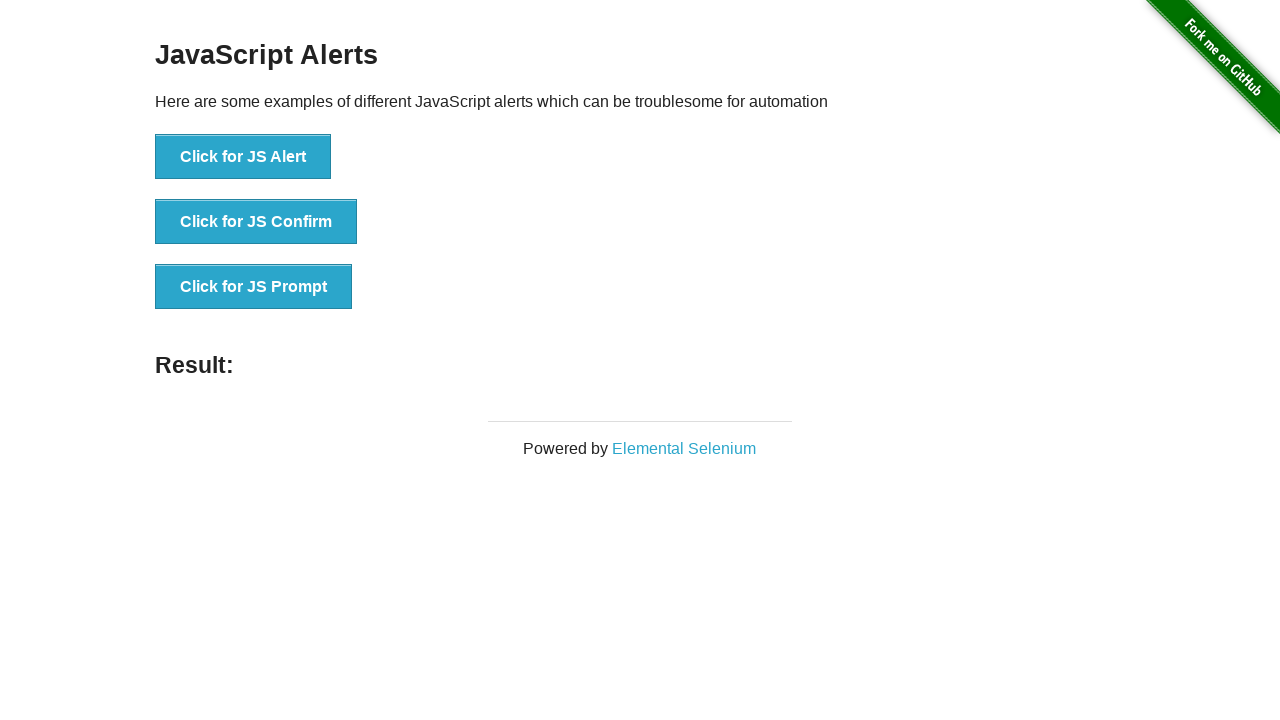

Set up dialog handler to accept prompt with text 'Marcus'
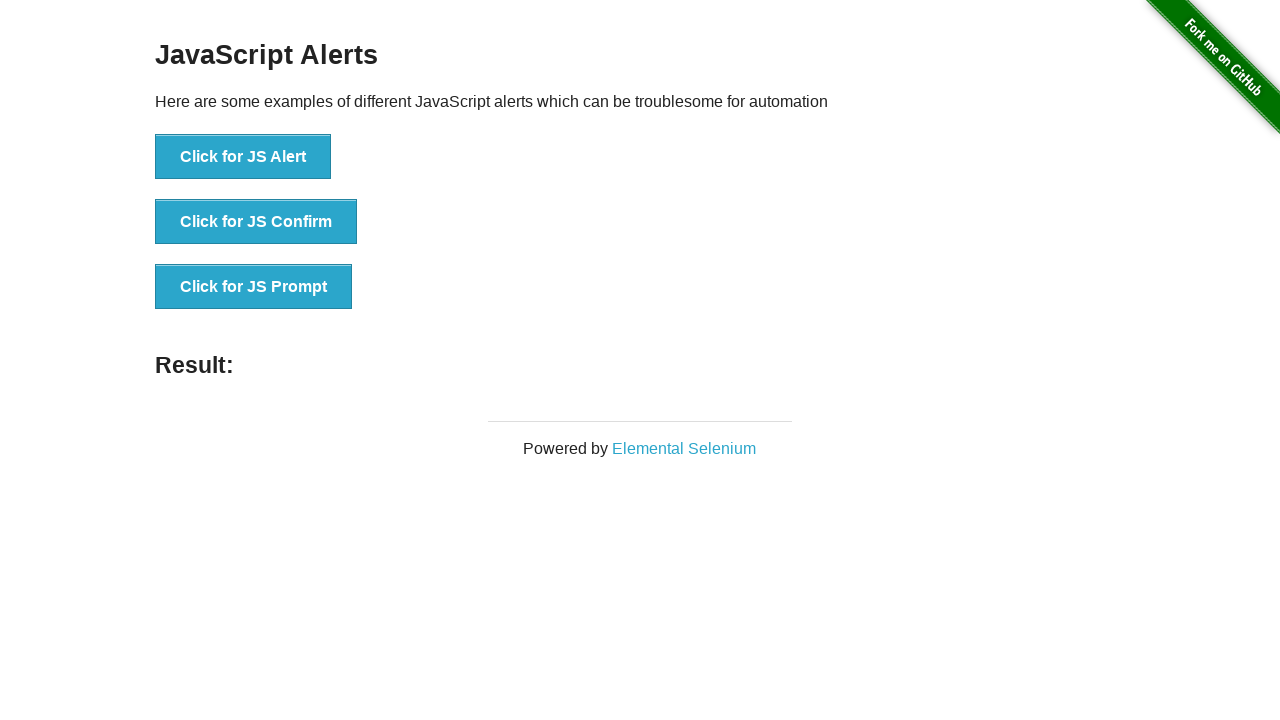

Clicked the third button to trigger JavaScript prompt alert at (254, 287) on xpath=//button[@onclick='jsPrompt()']
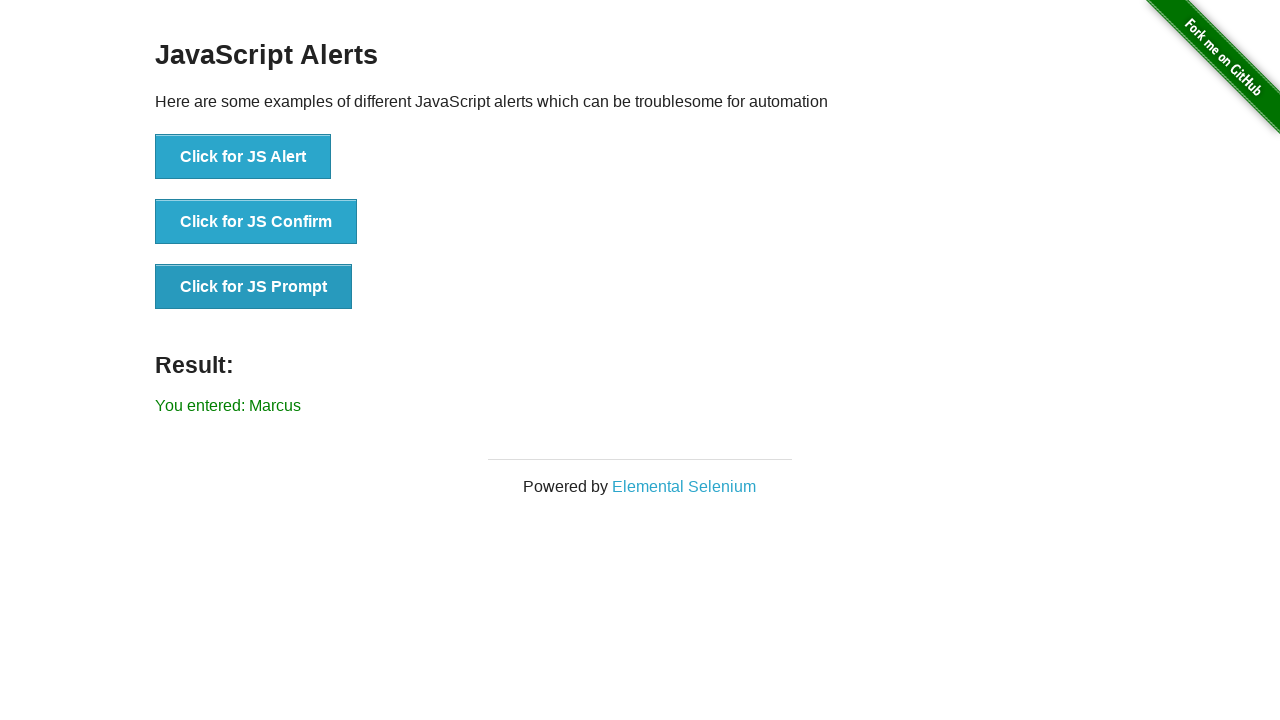

Result message element loaded
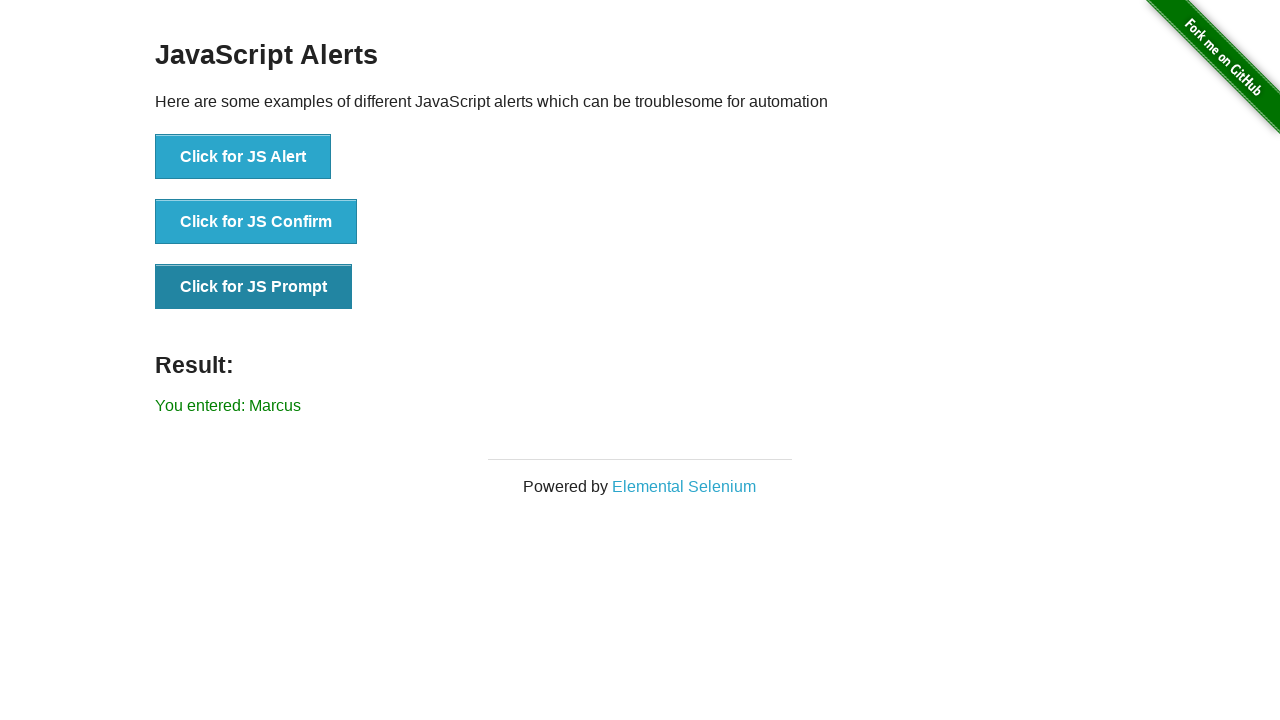

Verified result message is visible
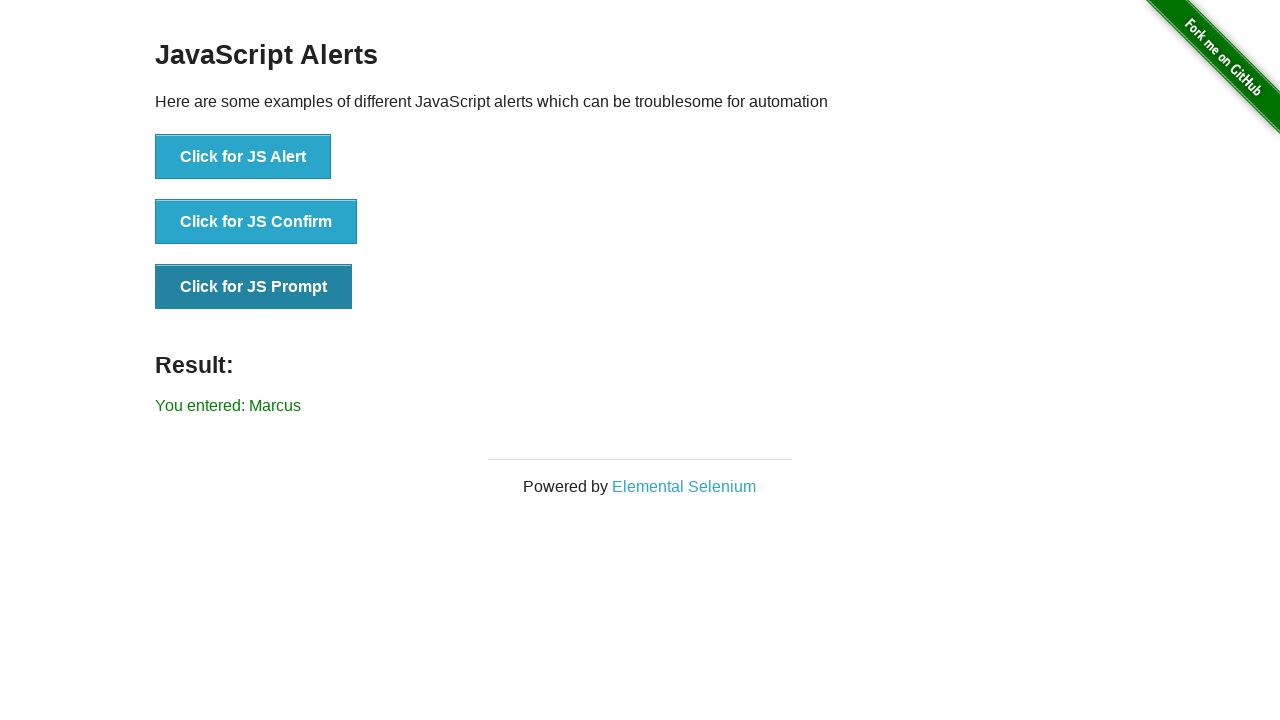

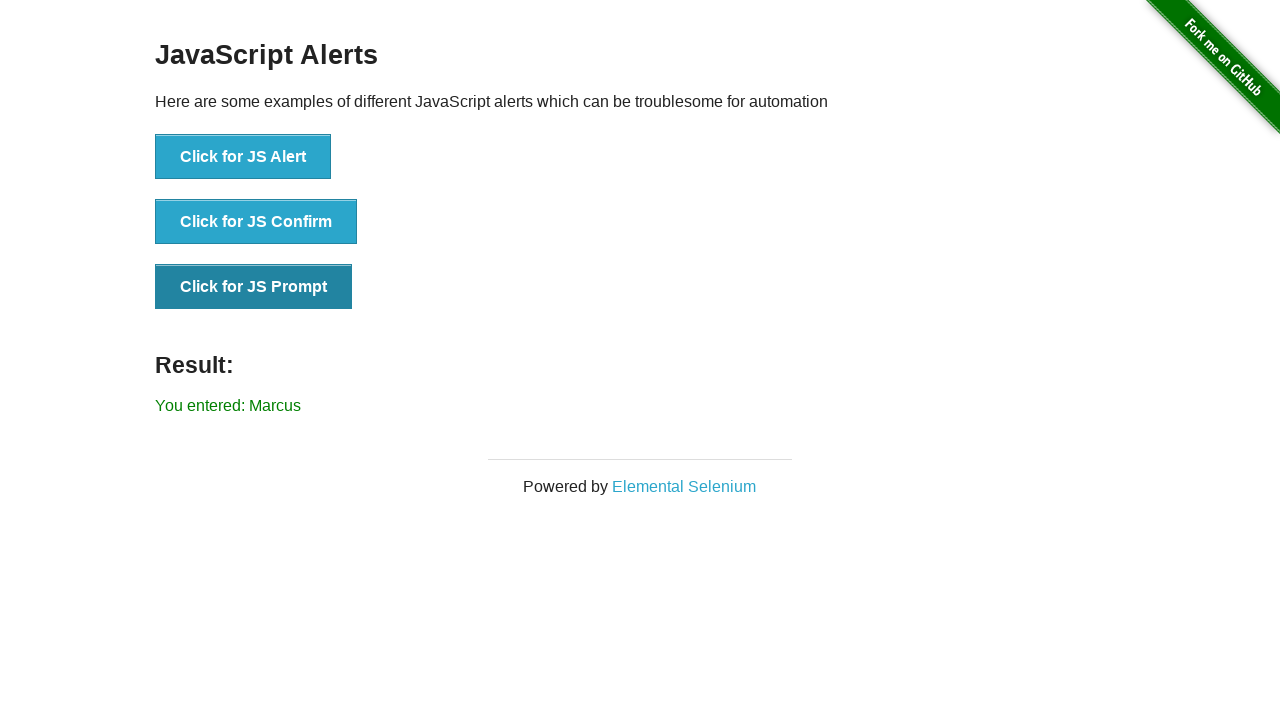